Tests that entered text is trimmed when editing a todo item

Starting URL: https://demo.playwright.dev/todomvc

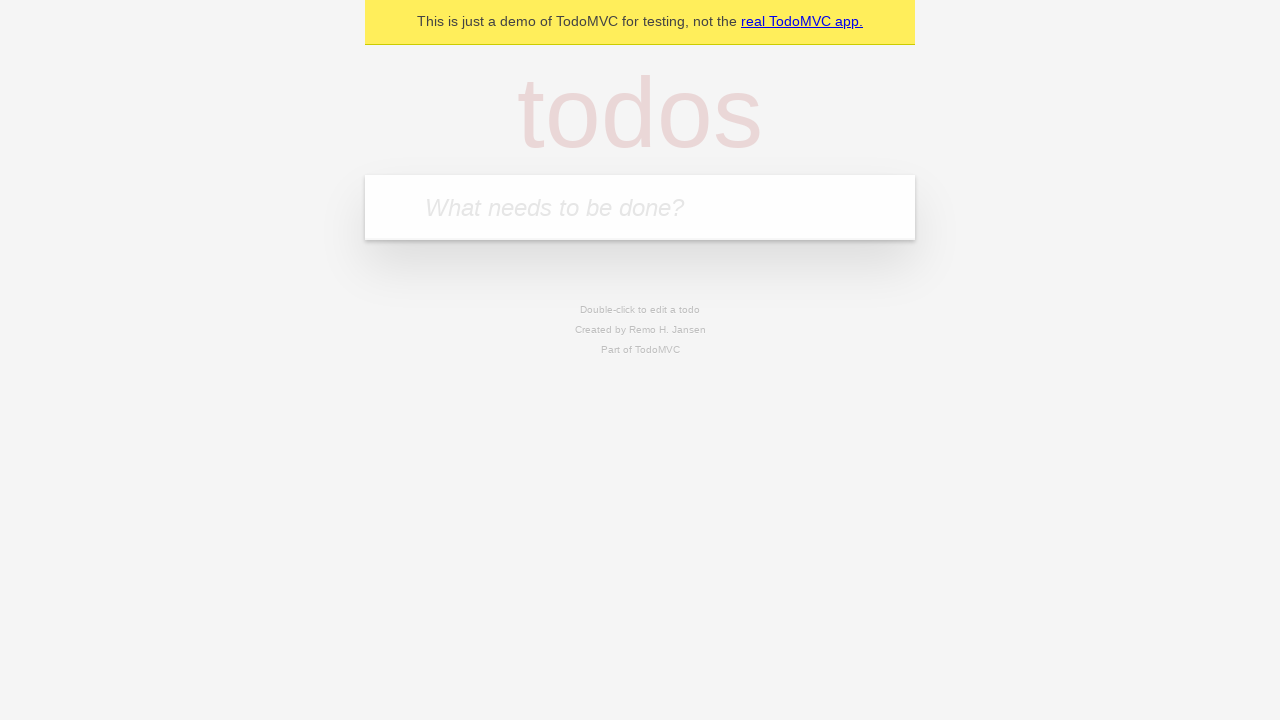

Located the todo input field
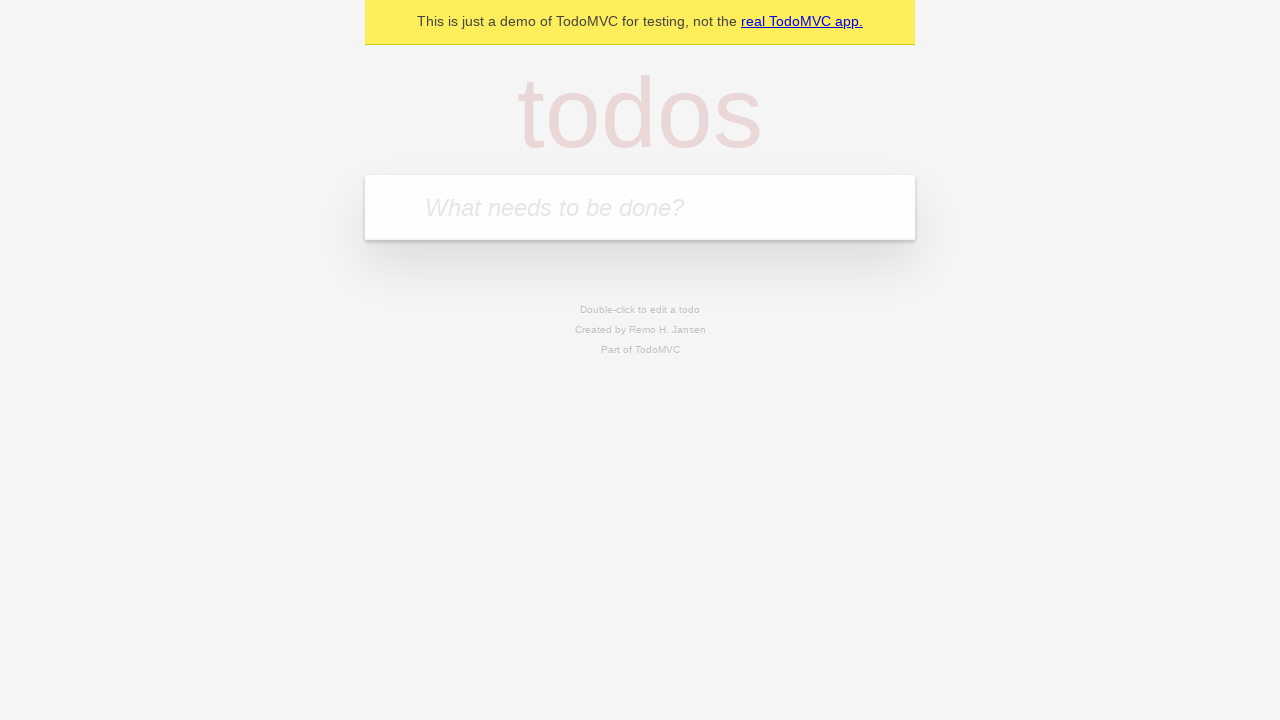

Filled todo input with 'buy some cheese' on internal:attr=[placeholder="What needs to be done?"i]
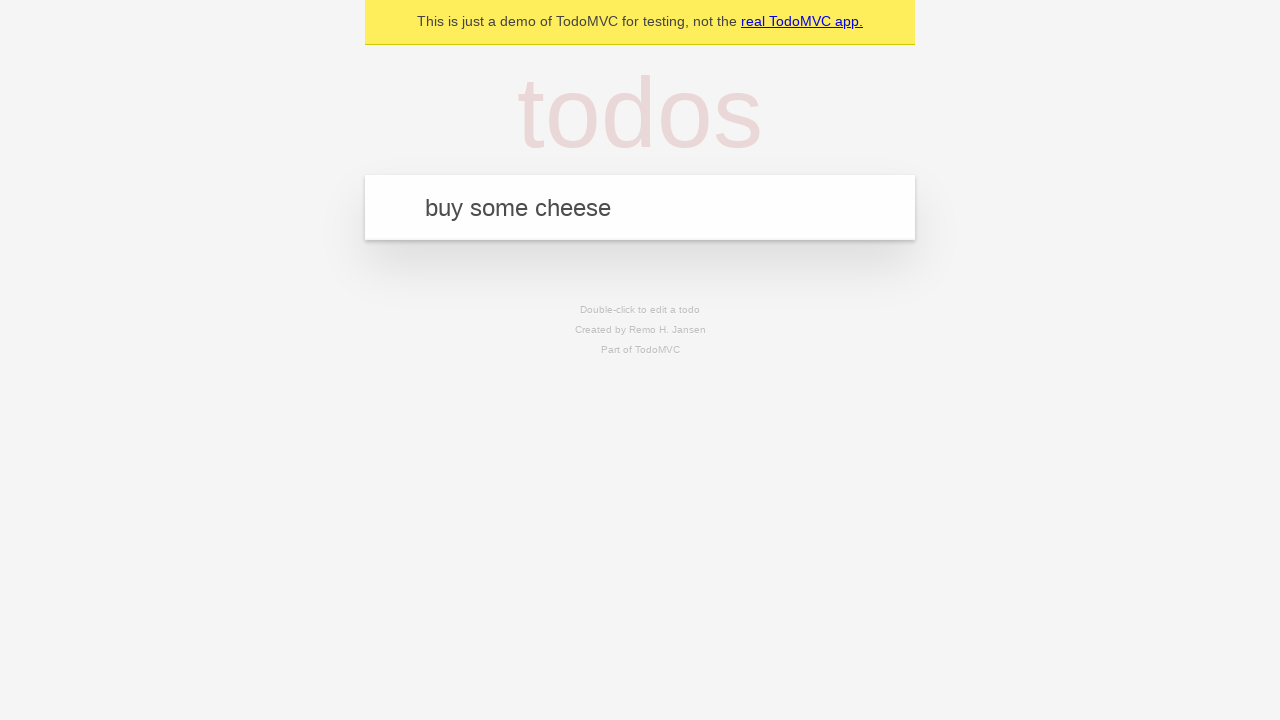

Pressed Enter to create todo 'buy some cheese' on internal:attr=[placeholder="What needs to be done?"i]
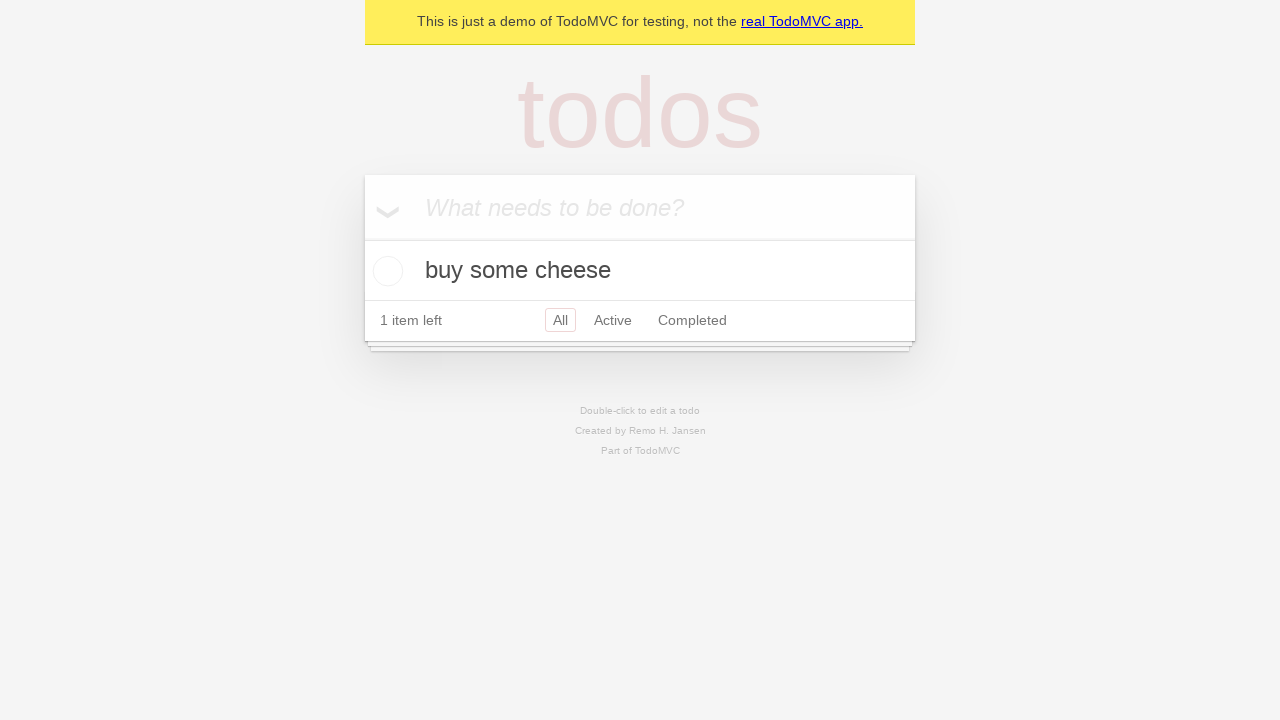

Filled todo input with 'feed the cat' on internal:attr=[placeholder="What needs to be done?"i]
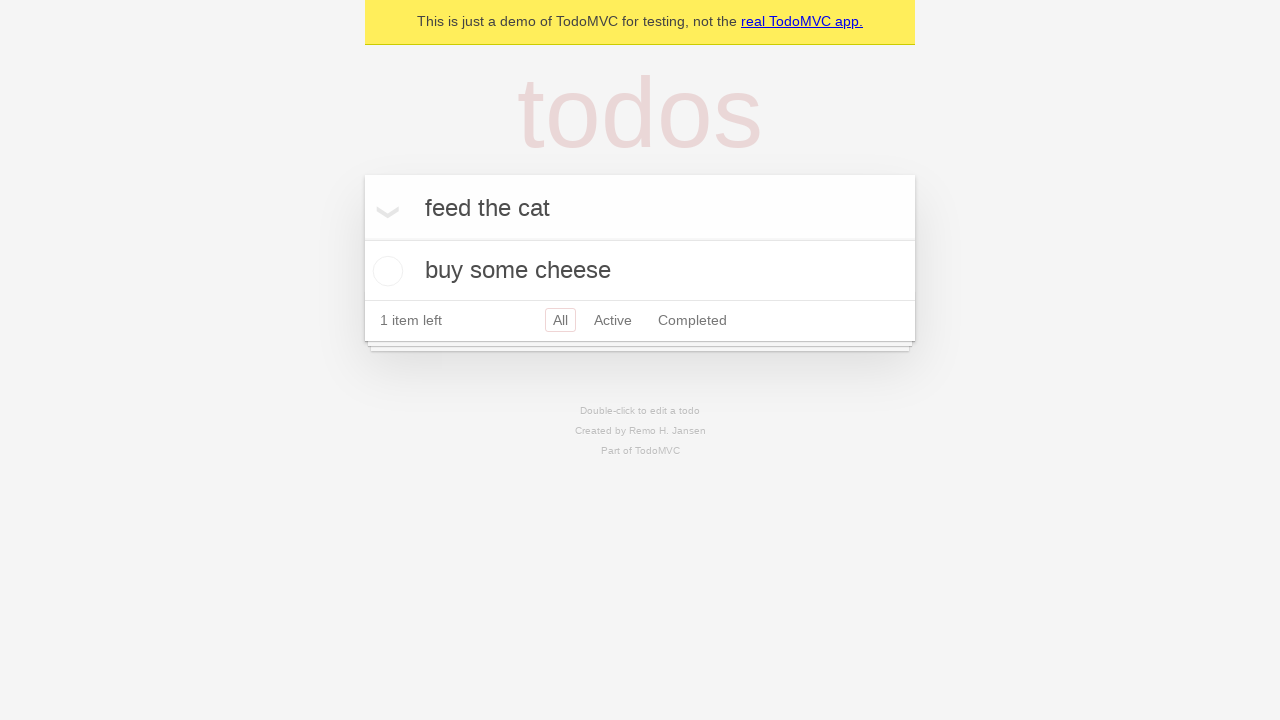

Pressed Enter to create todo 'feed the cat' on internal:attr=[placeholder="What needs to be done?"i]
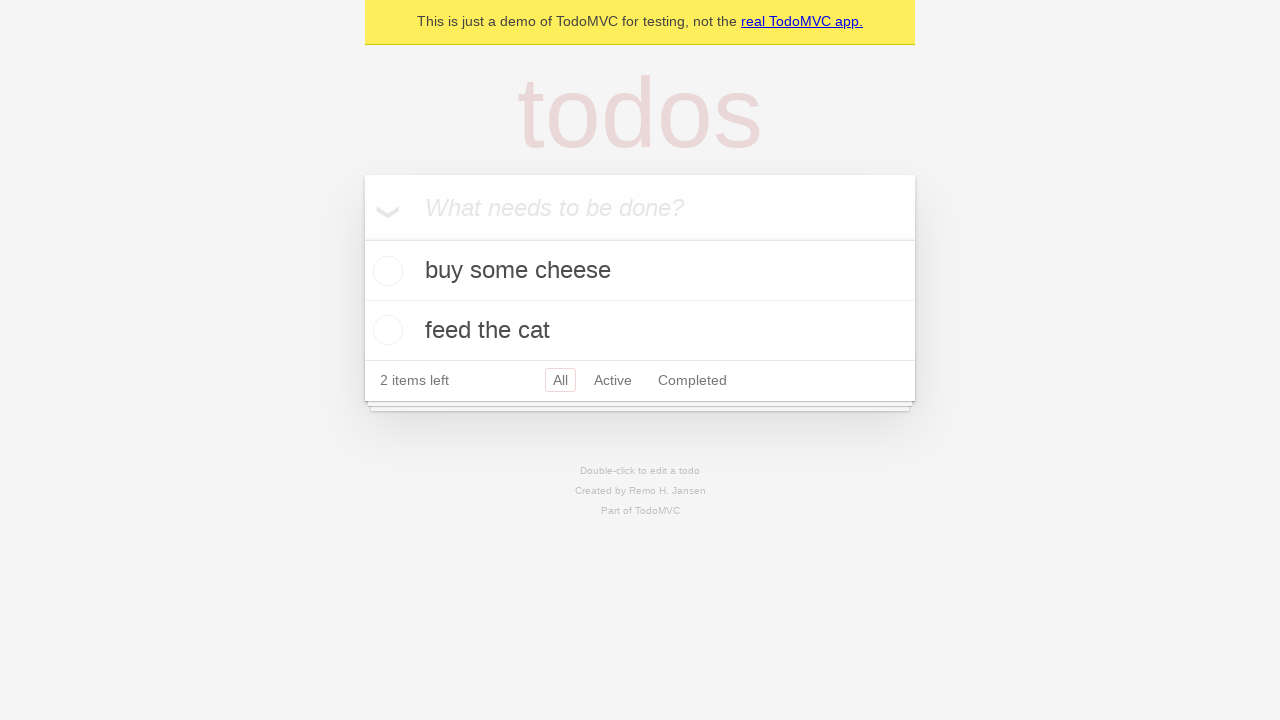

Filled todo input with 'book a doctors appointment' on internal:attr=[placeholder="What needs to be done?"i]
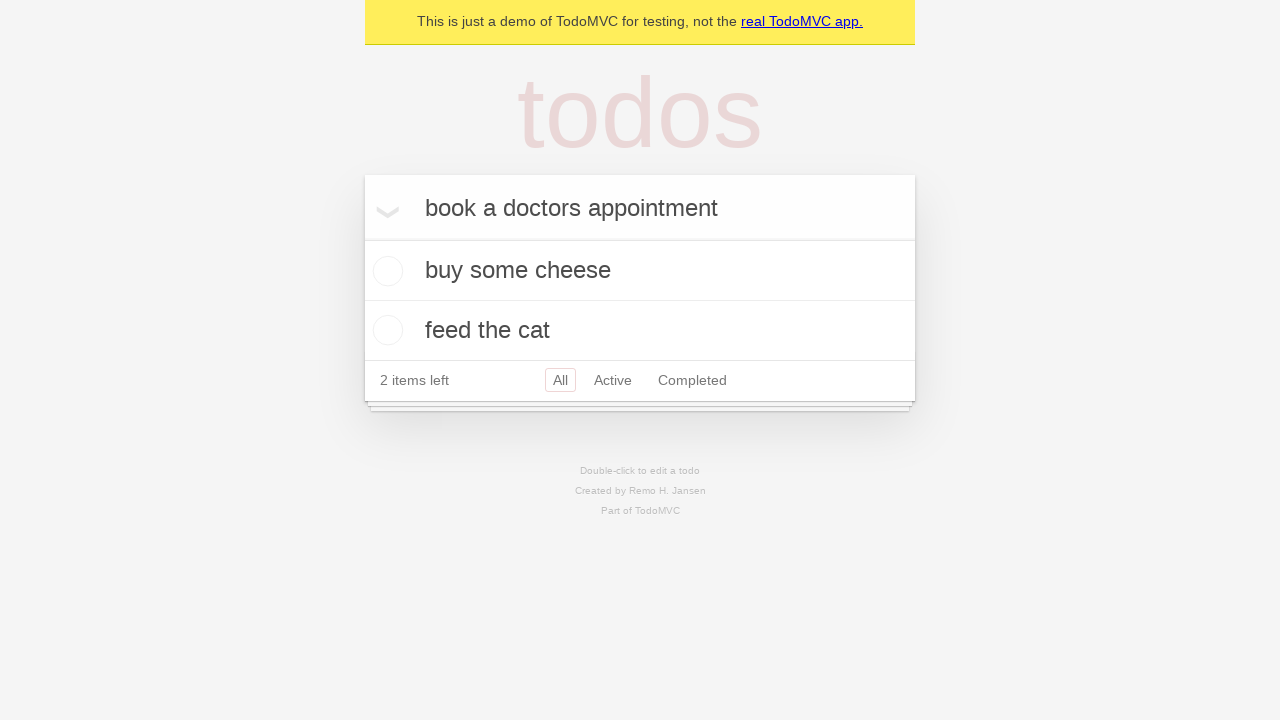

Pressed Enter to create todo 'book a doctors appointment' on internal:attr=[placeholder="What needs to be done?"i]
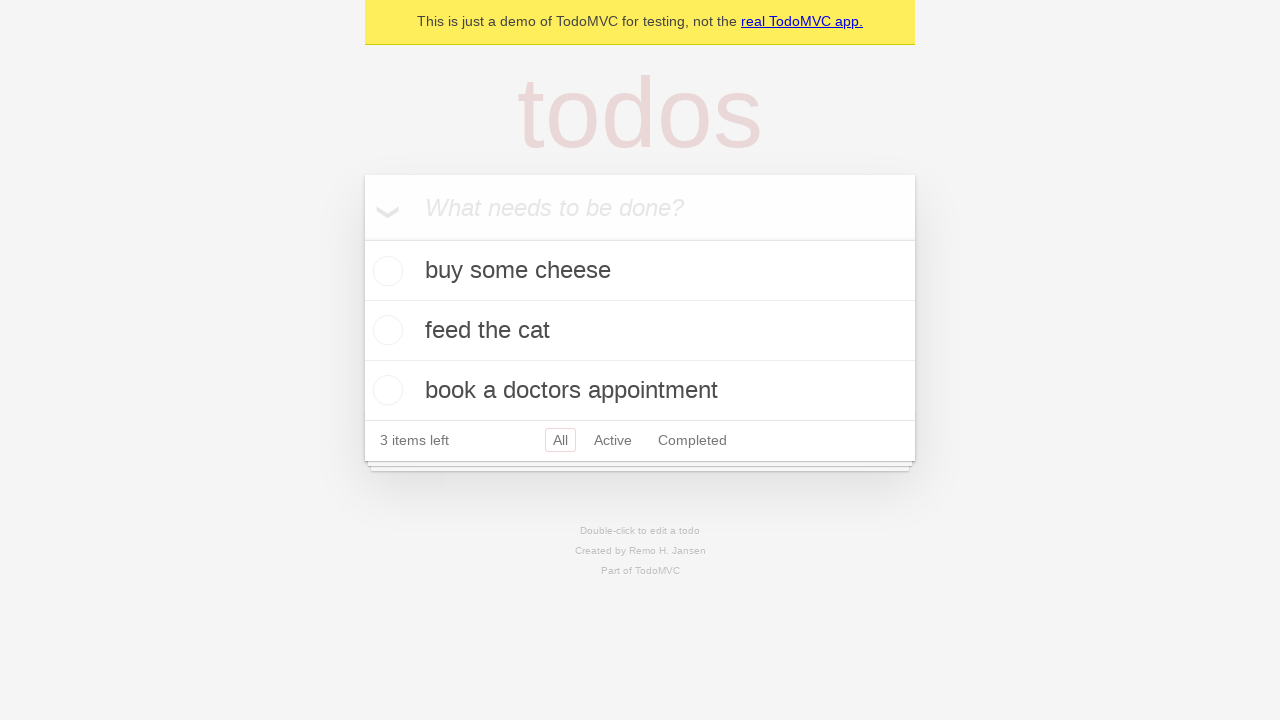

Located all todo items
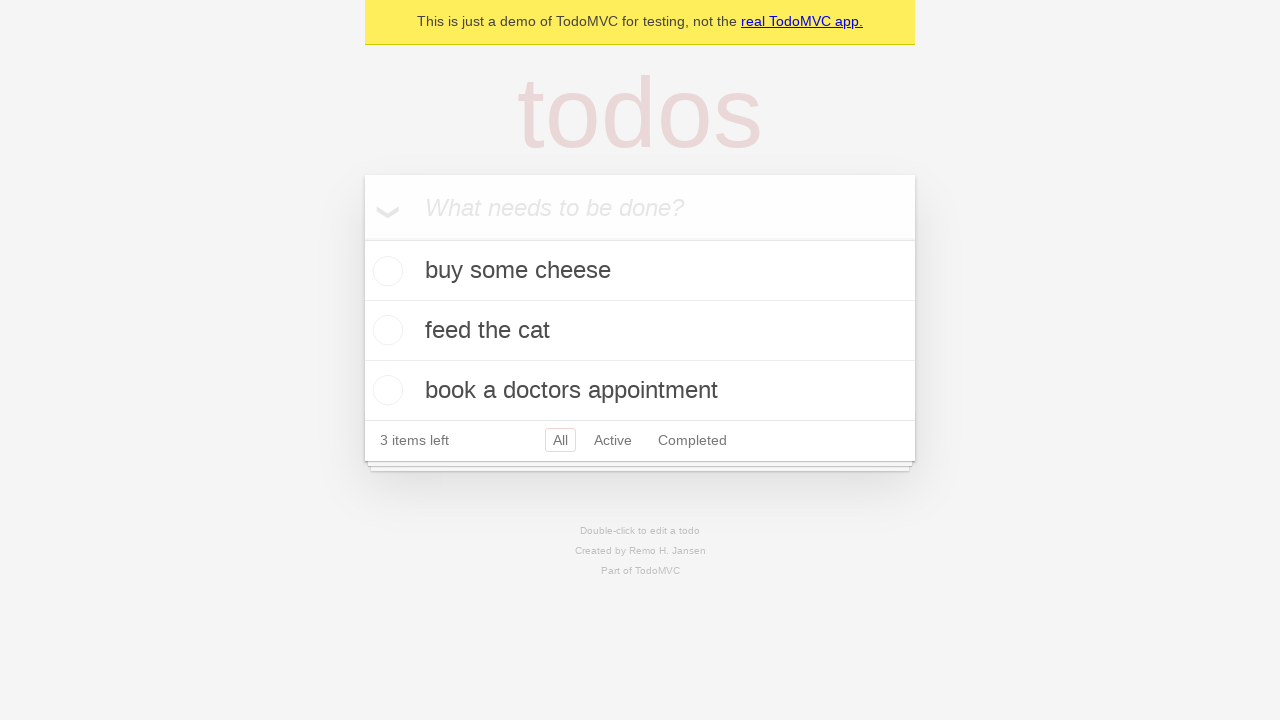

Double-clicked second todo item to enter edit mode at (640, 331) on internal:testid=[data-testid="todo-item"s] >> nth=1
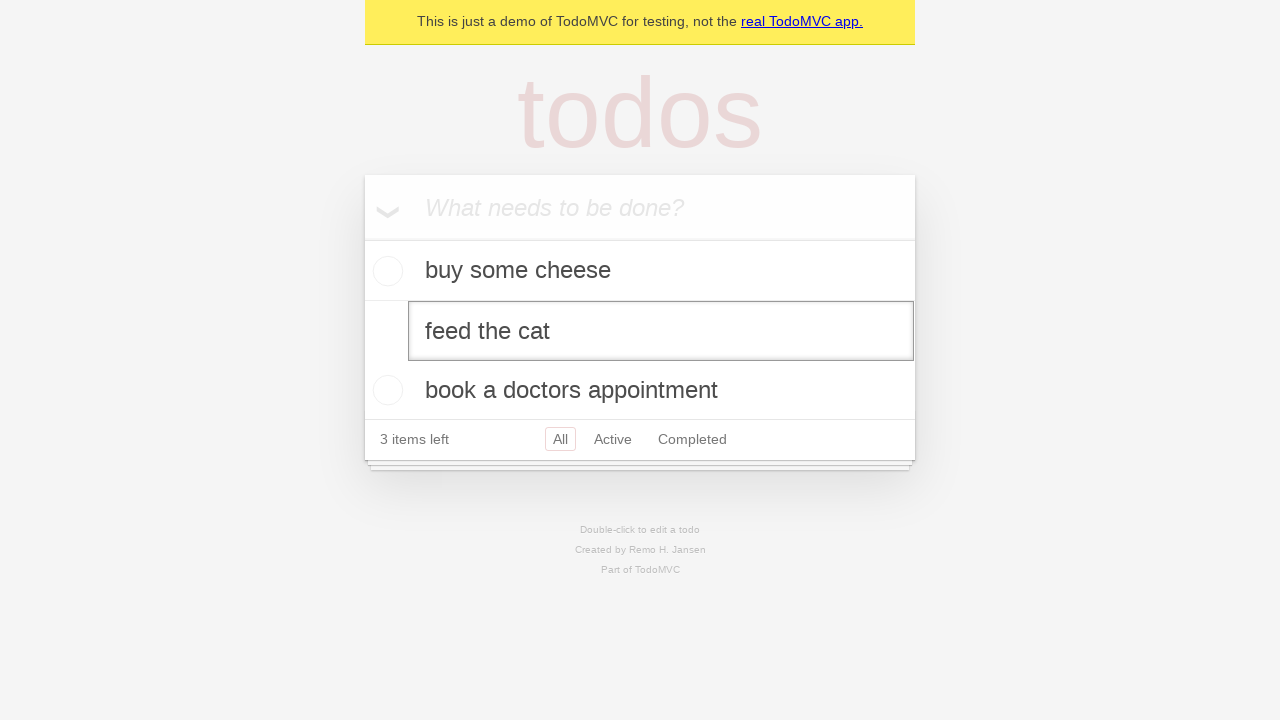

Filled edit field with text containing leading and trailing spaces on internal:testid=[data-testid="todo-item"s] >> nth=1 >> internal:role=textbox[nam
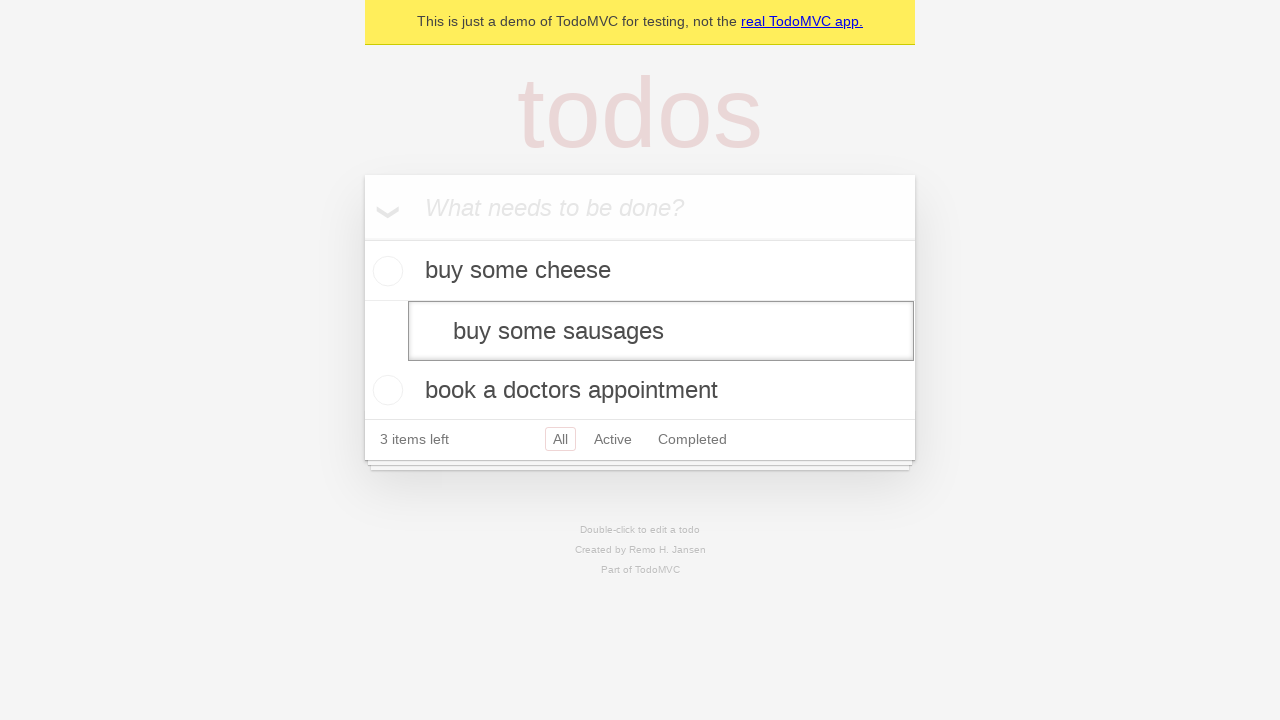

Pressed Enter to save edited todo, expecting text to be trimmed on internal:testid=[data-testid="todo-item"s] >> nth=1 >> internal:role=textbox[nam
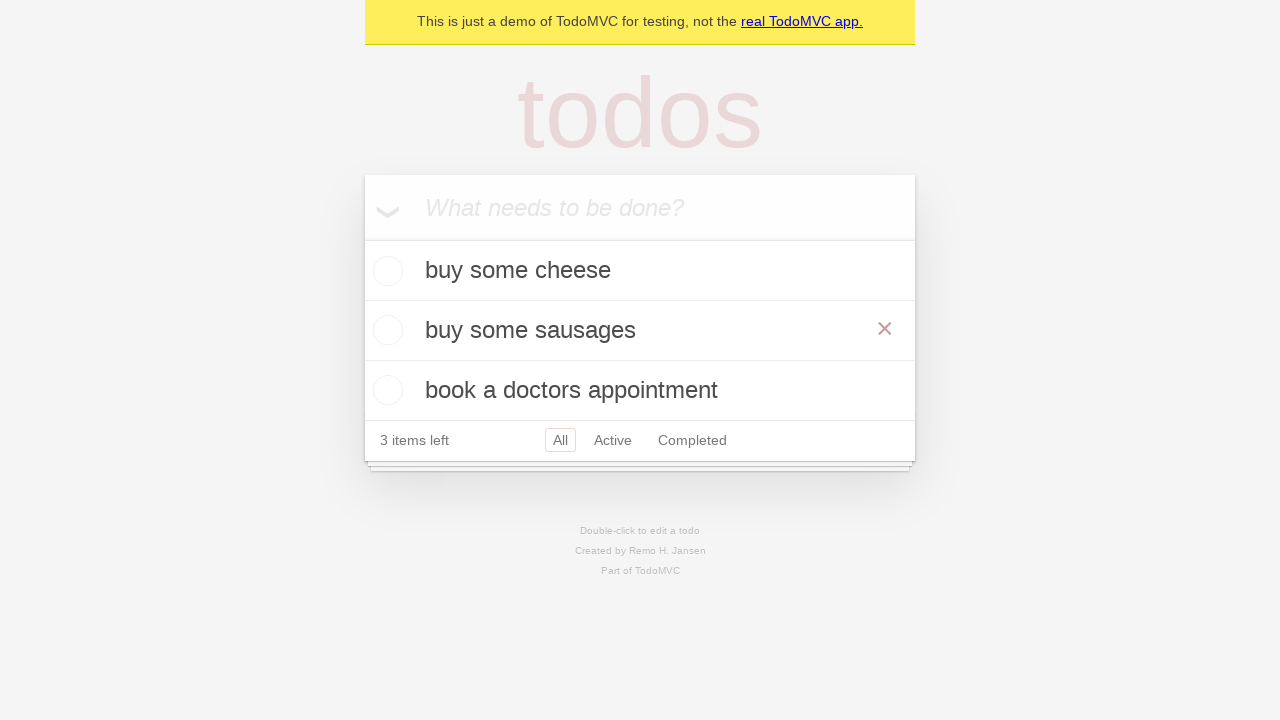

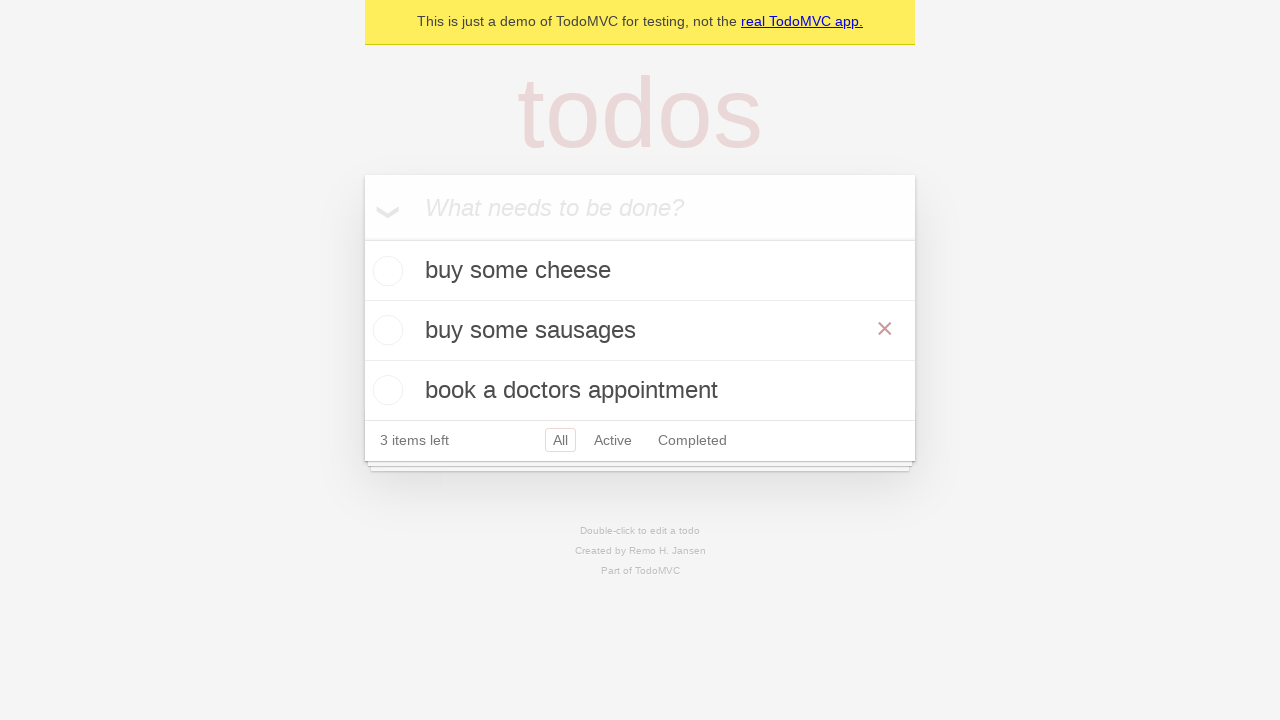